Tests hover functionality on avatar images by hovering over a figure element and verifying that the figcaption (with user profile info) becomes visible

Starting URL: http://the-internet.herokuapp.com/hovers

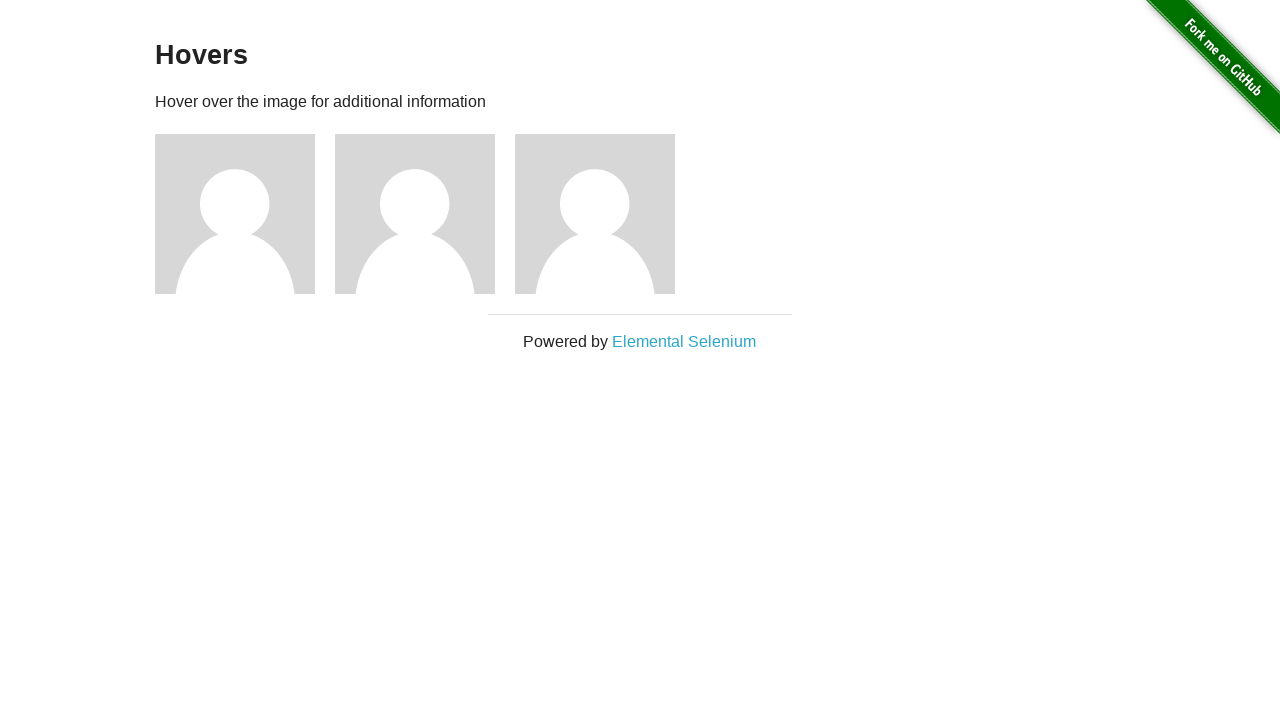

Navigated to hovers page
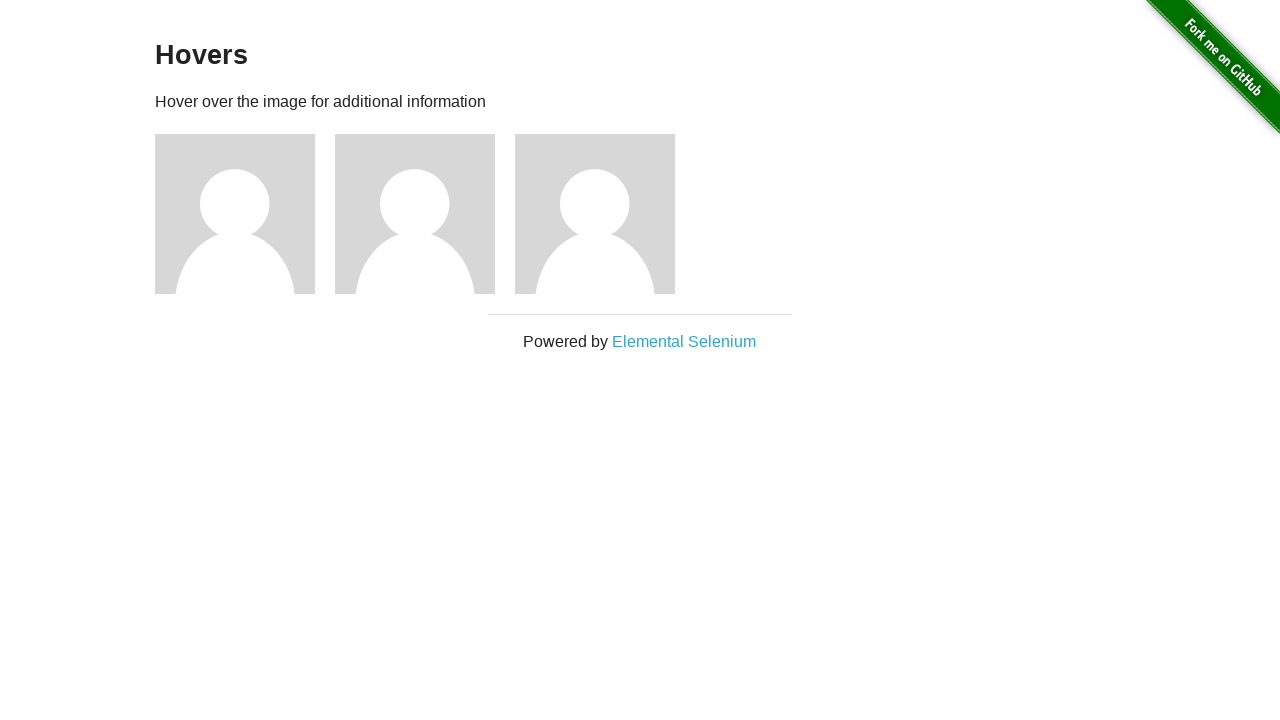

Avatar figure elements loaded
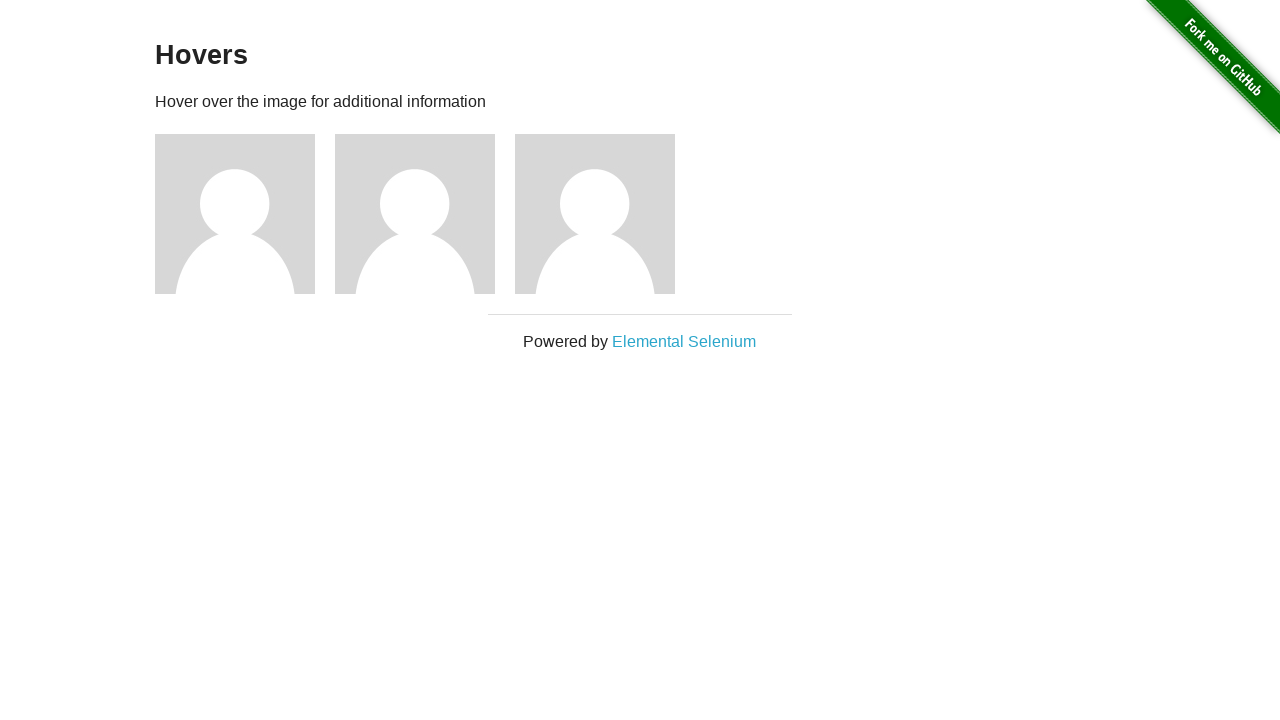

Hovered over first avatar figure at (245, 214) on .figure
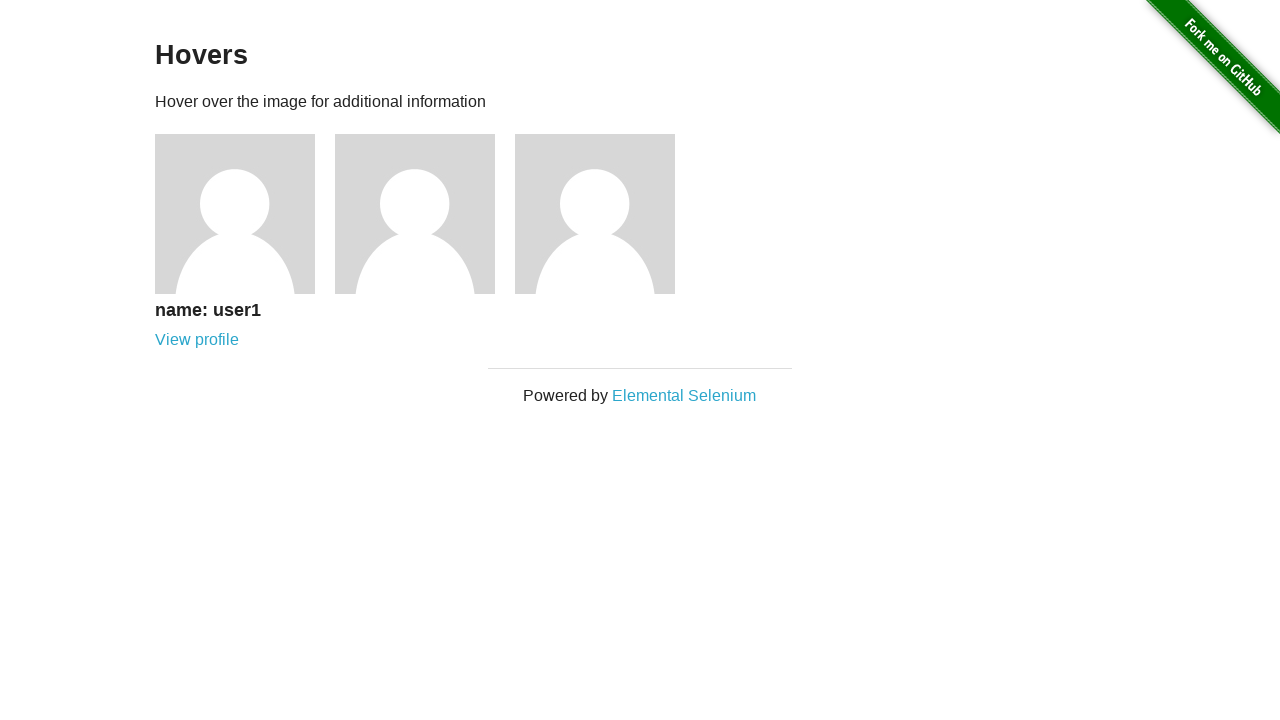

User profile information (figcaption) became visible after hover
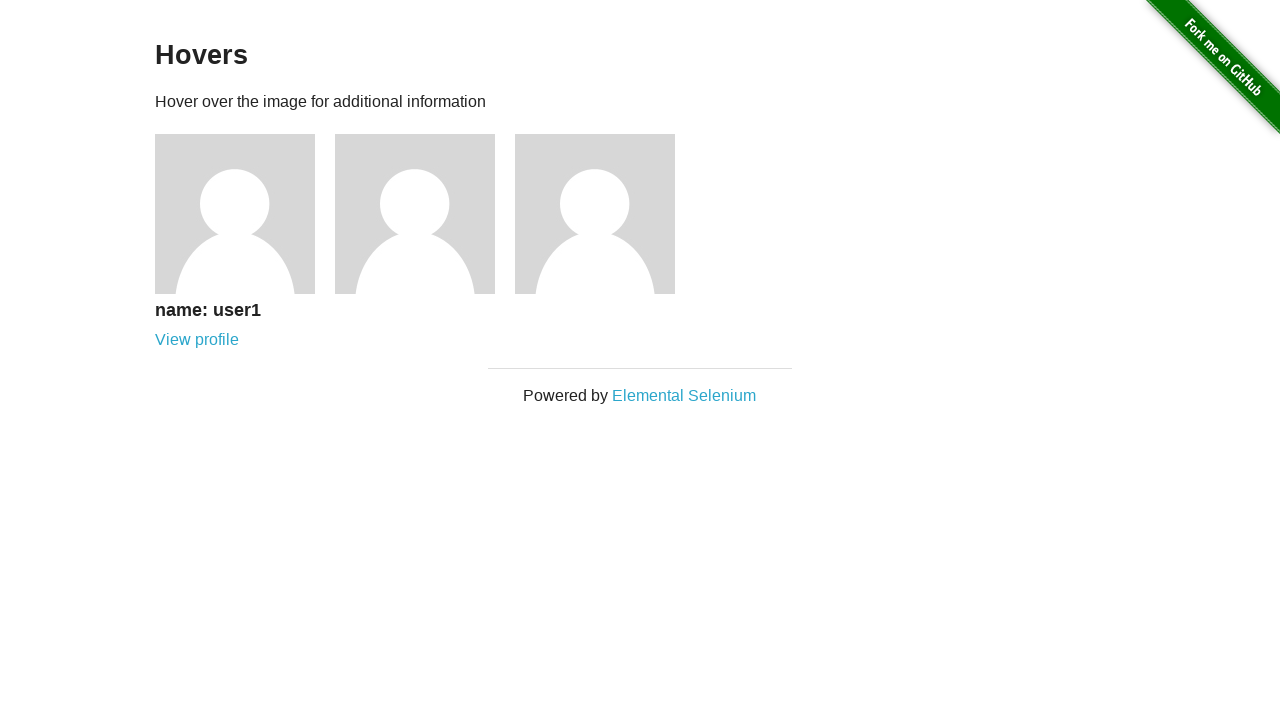

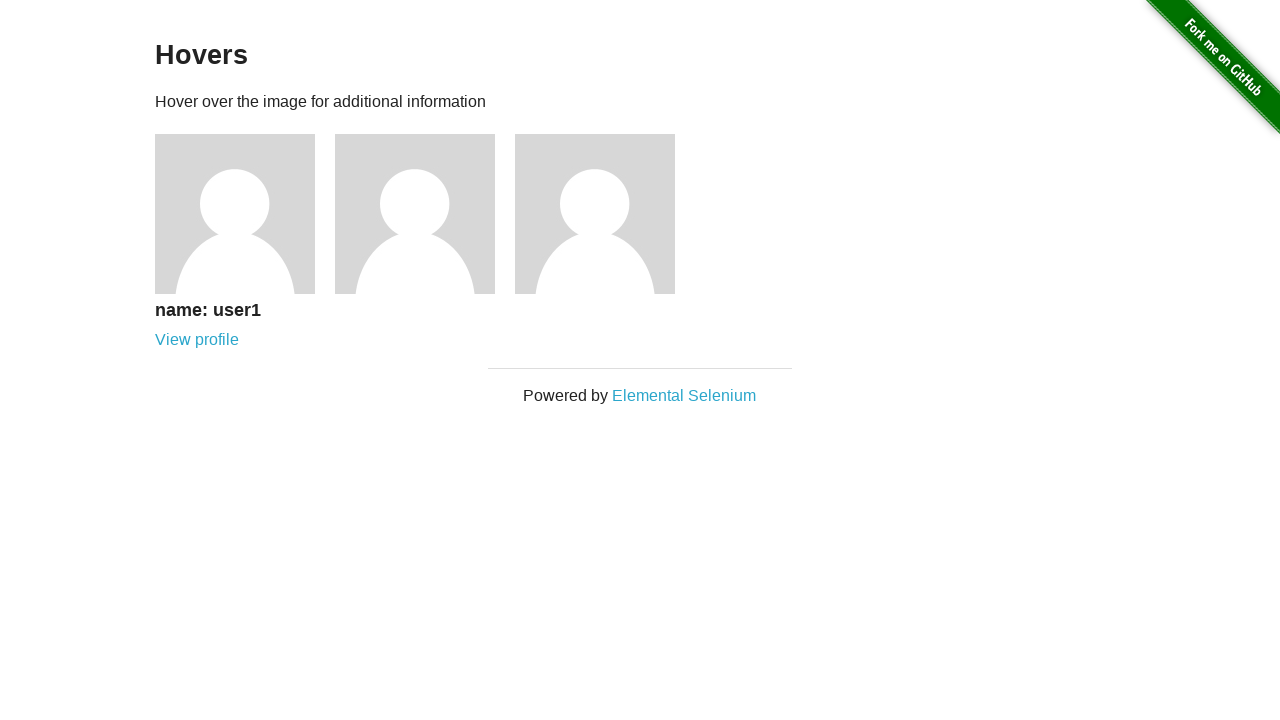